Tests filling a text input field and pressing keyboard shortcuts

Starting URL: https://thefreerangetester.github.io/sandbox-automation-testing/

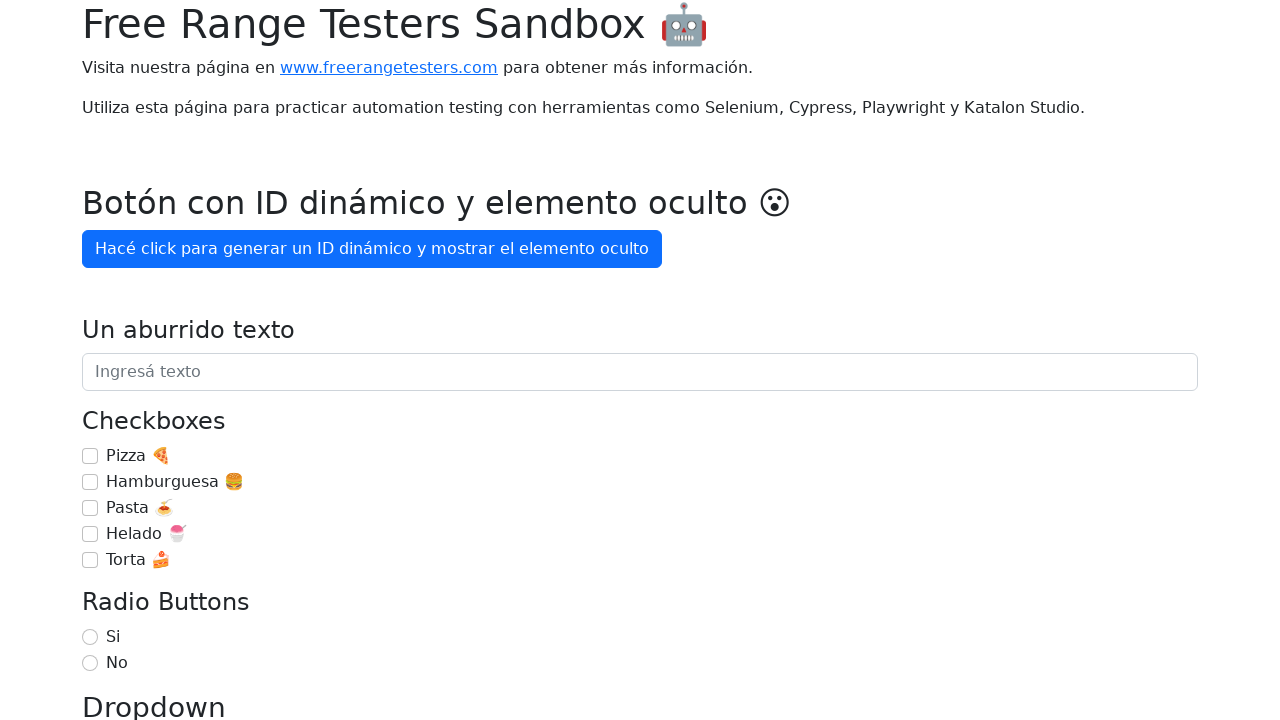

Filled text input field with 'Estoy aprendiendo Playwright 🚀' on internal:attr=[placeholder="Ingresá texto"i]
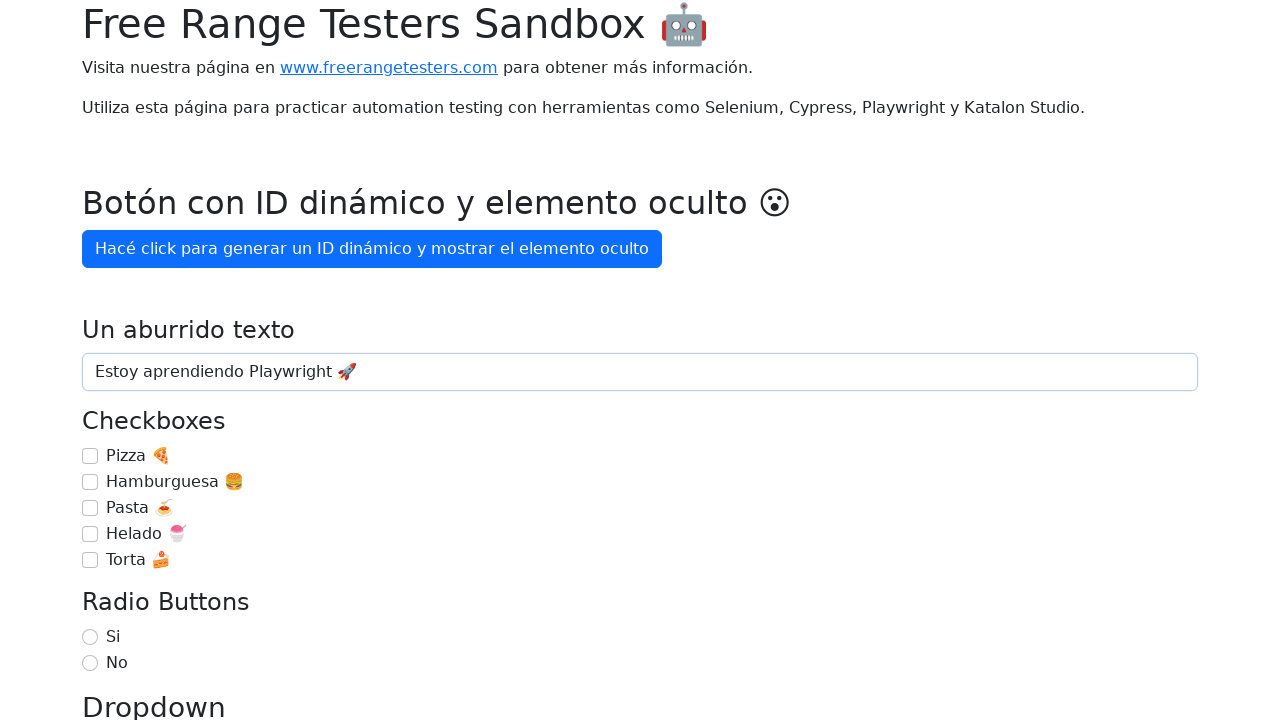

Pressed Shift+ArrowLeft keyboard shortcut on text input field on internal:attr=[placeholder="Ingresá texto"i]
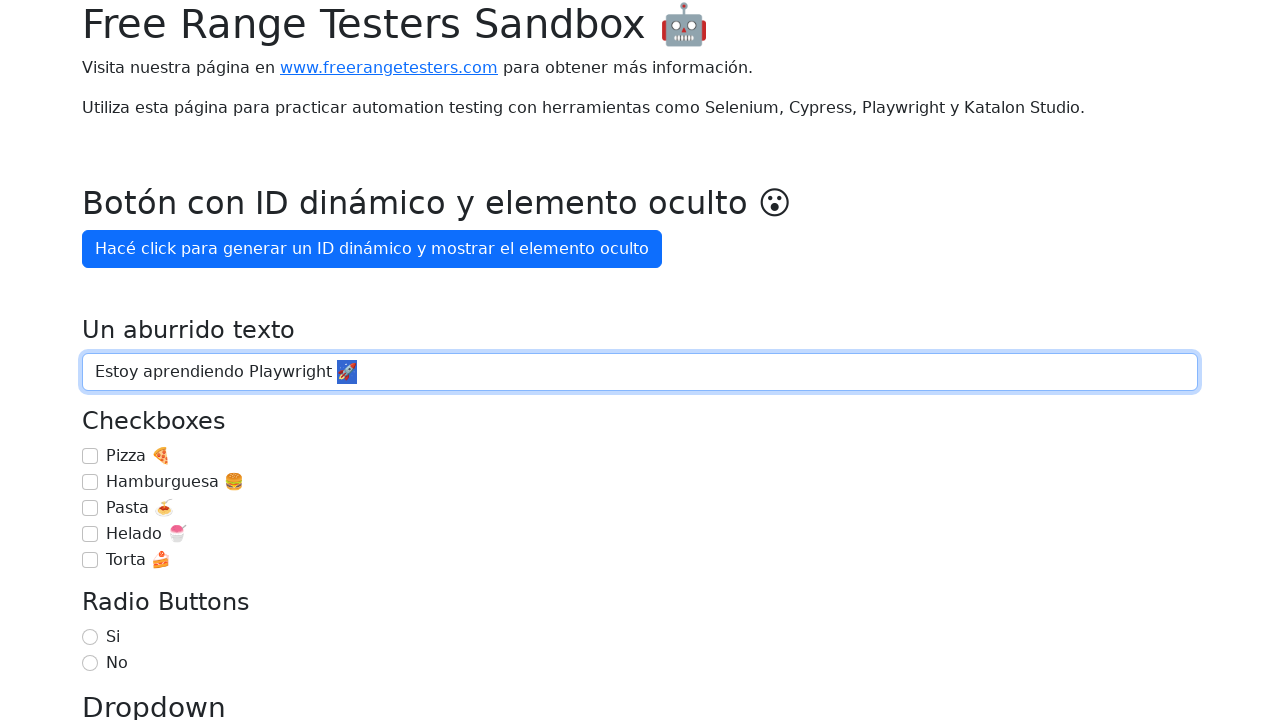

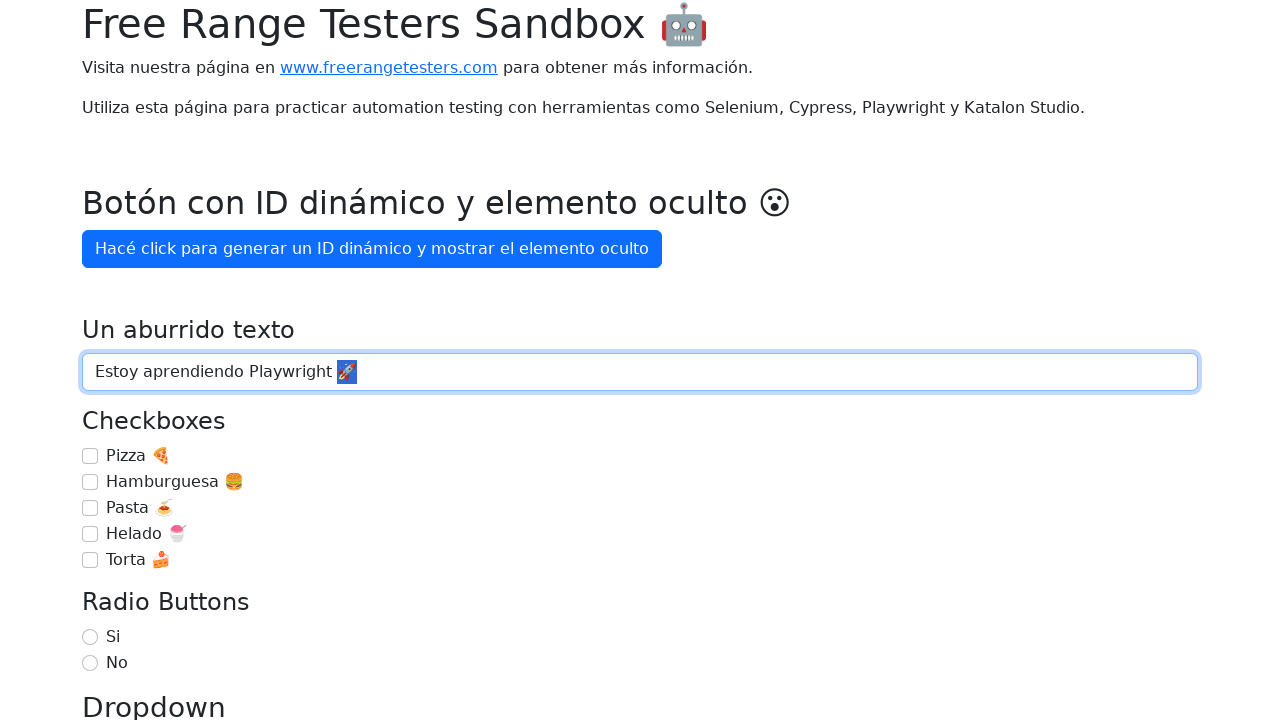